Tests user registration flow by filling out a registration form with name, email, password, accepting terms, and verifying successful registration message

Starting URL: https://ilcarro.web.app/search

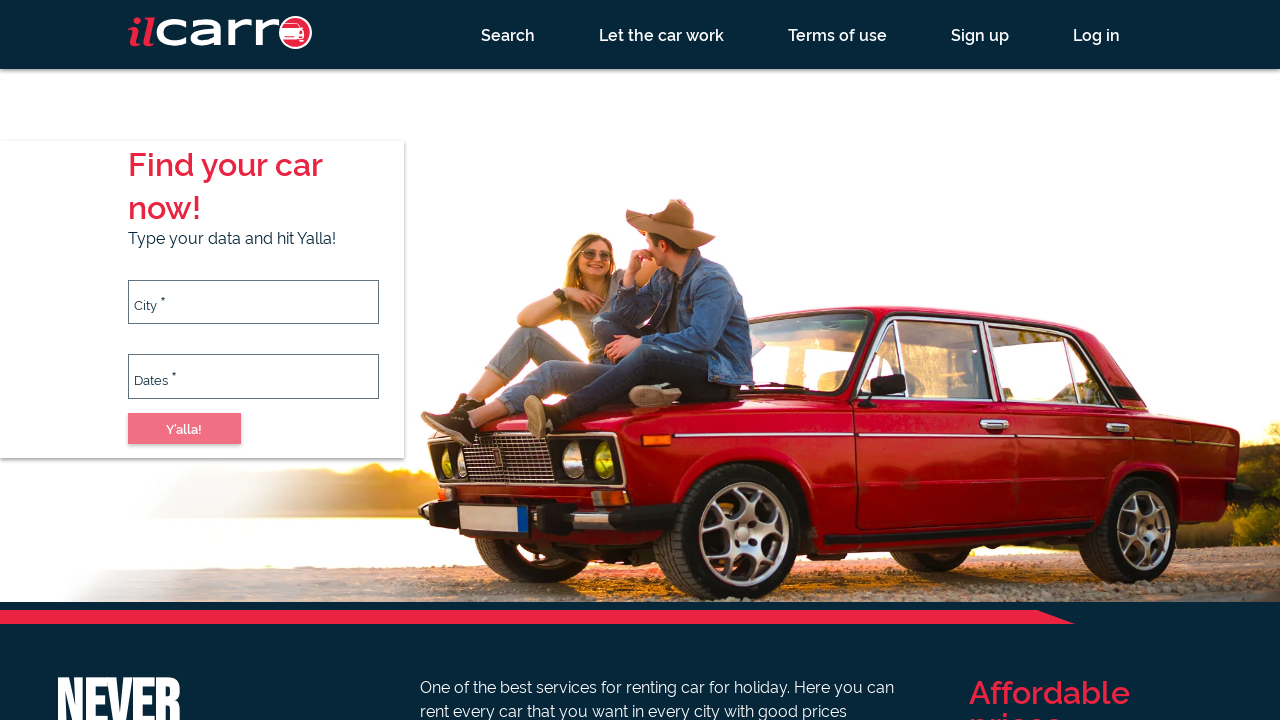

Clicked registration link at (980, 34) on xpath=//a[contains(@href, '/registration')]
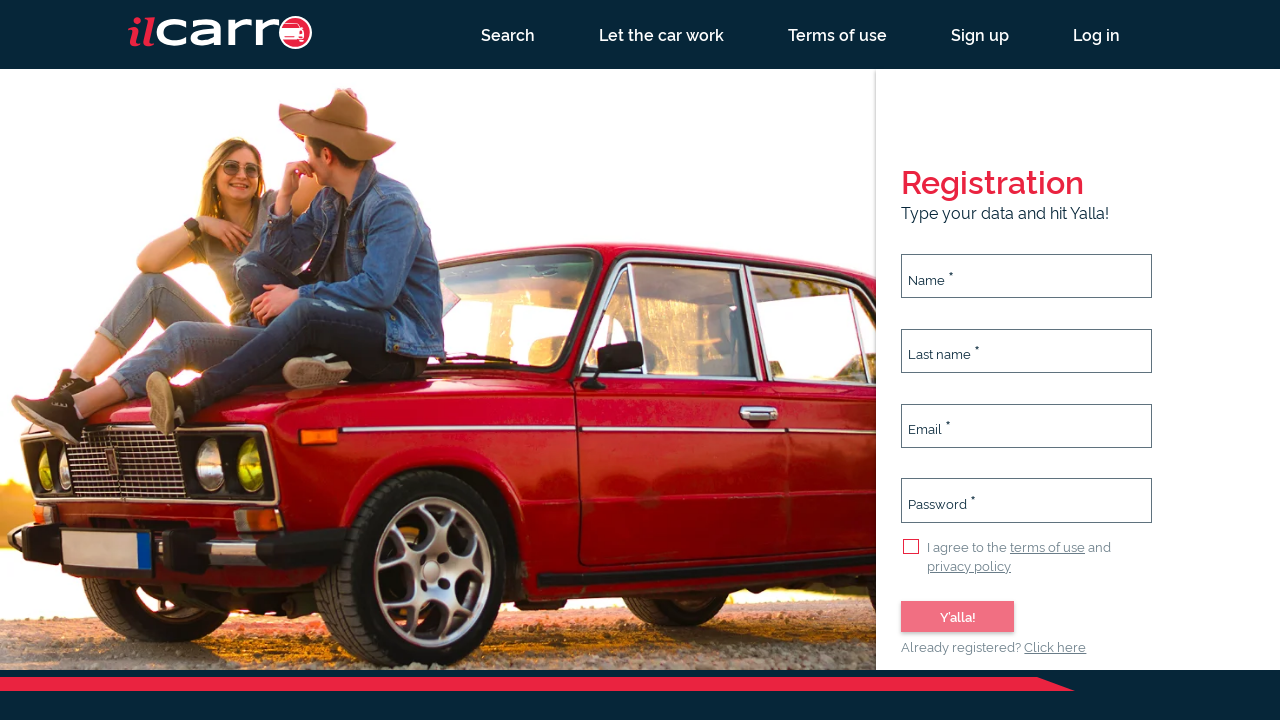

Clicked first name input field at (1027, 276) on xpath=//input[@id='name']
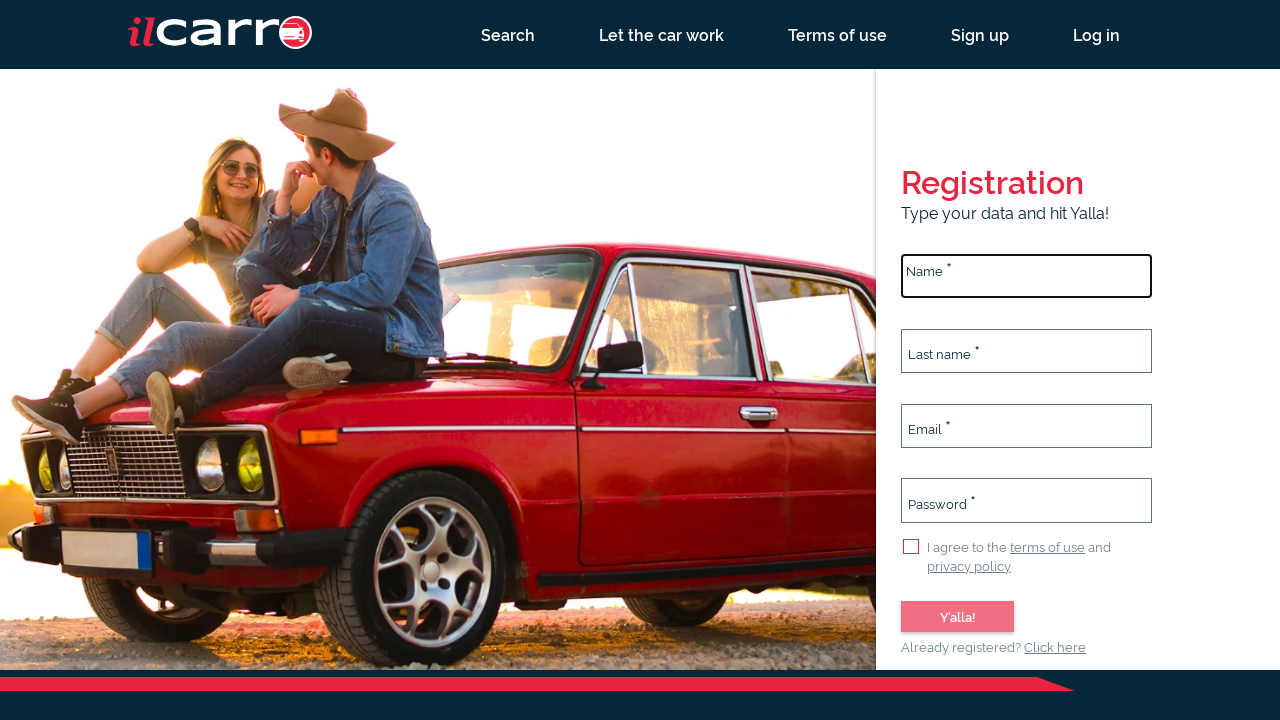

Filled first name field with 'abc' on //input[@id='name']
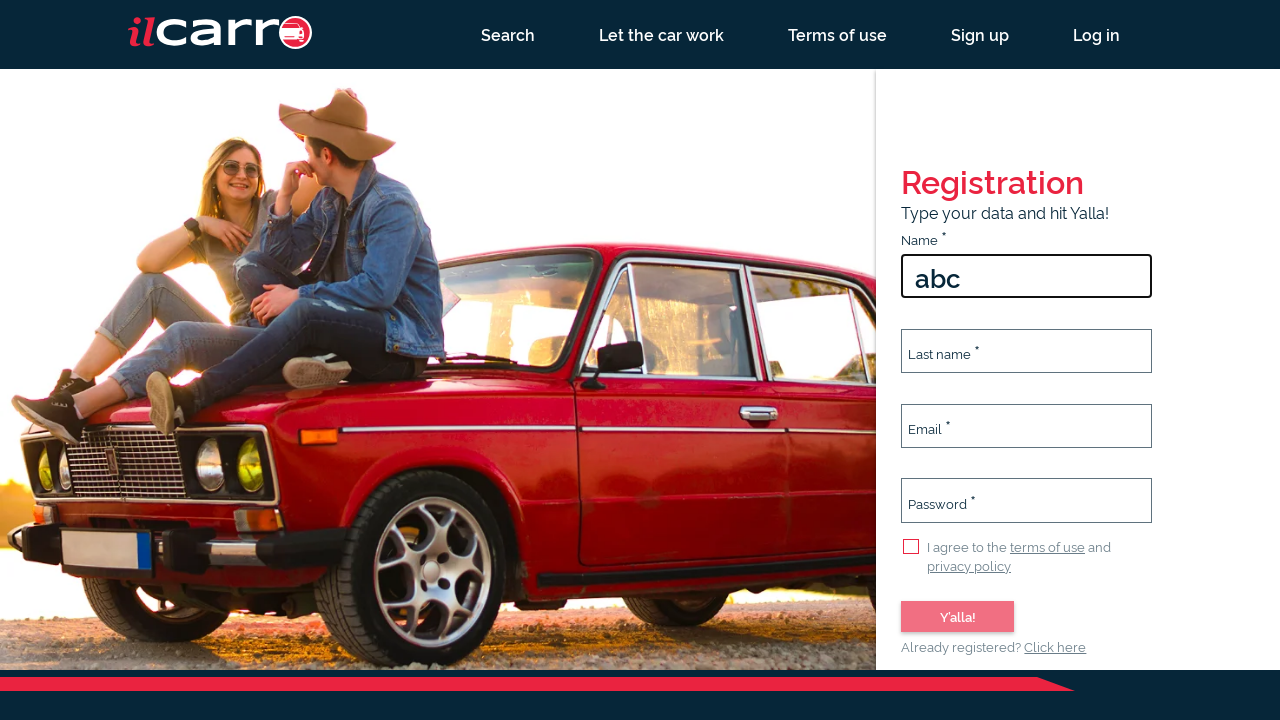

Clicked last name input field at (1027, 351) on xpath=//input[@id='lastName']
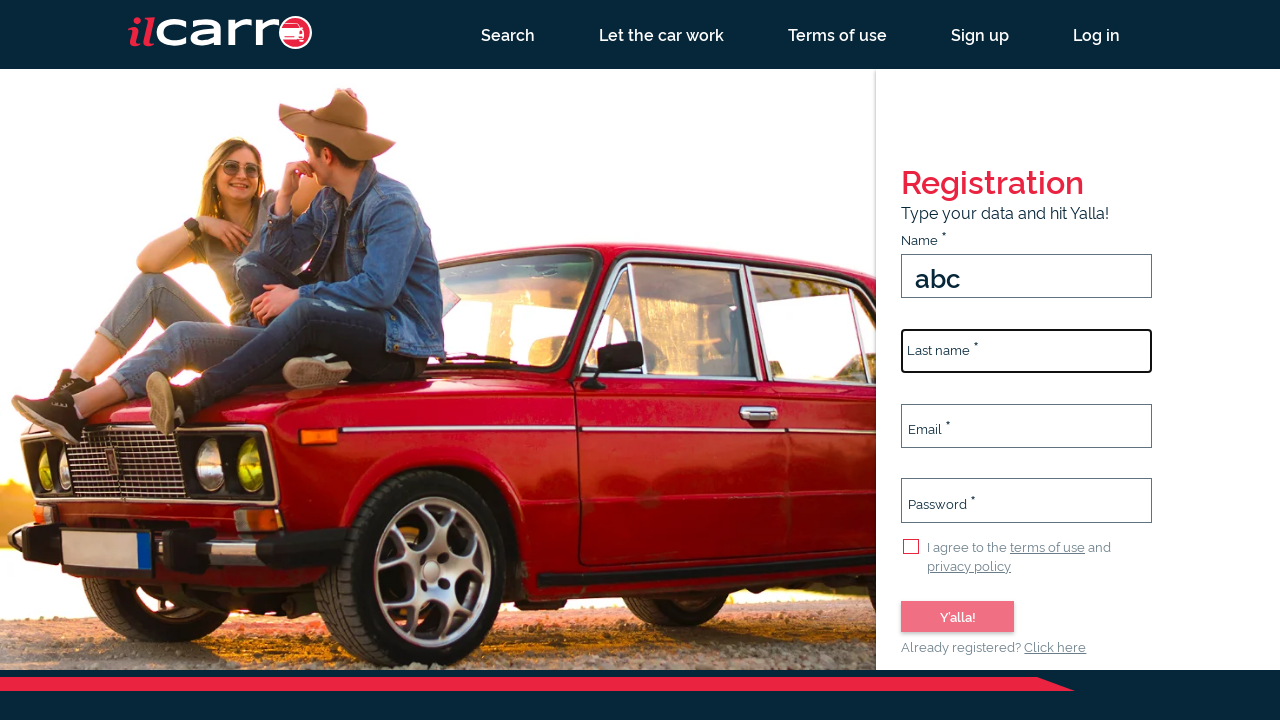

Filled last name field with 'abide' on //input[@id='lastName']
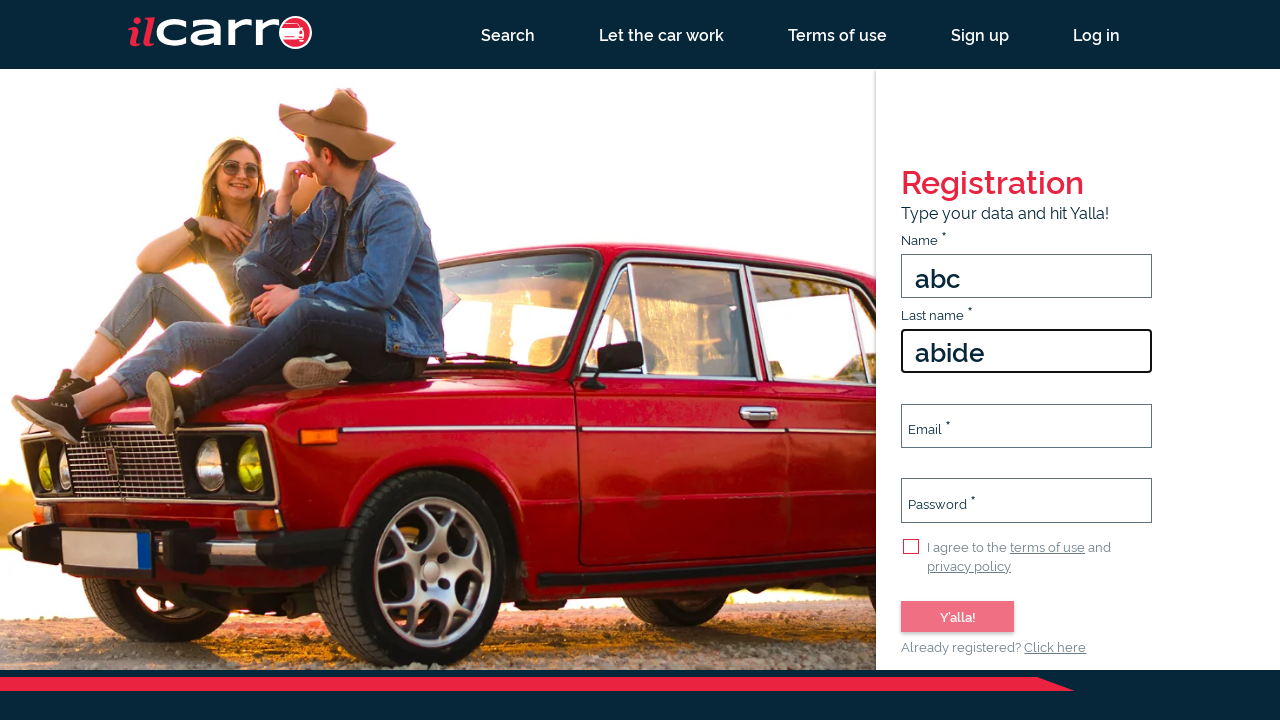

Clicked email input field at (1027, 426) on xpath=//input[@type='email']
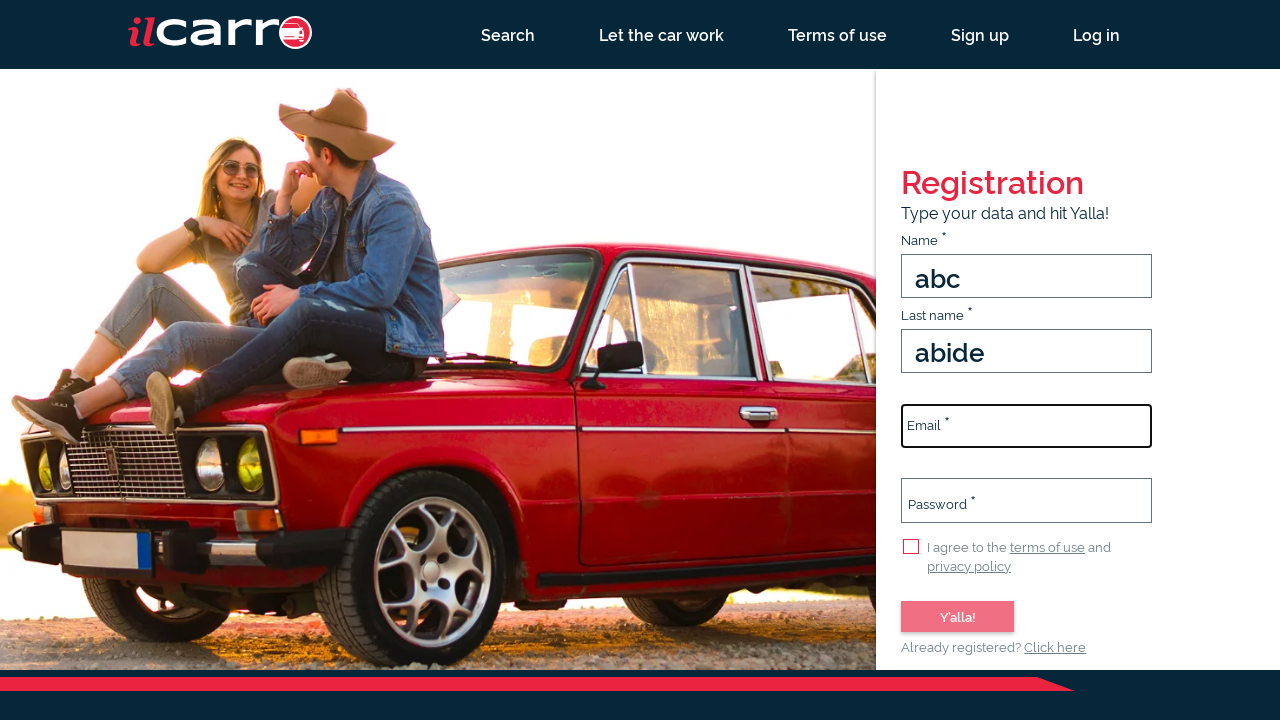

Filled email field with 'user7x9k2@example.com' on //input[@type='email']
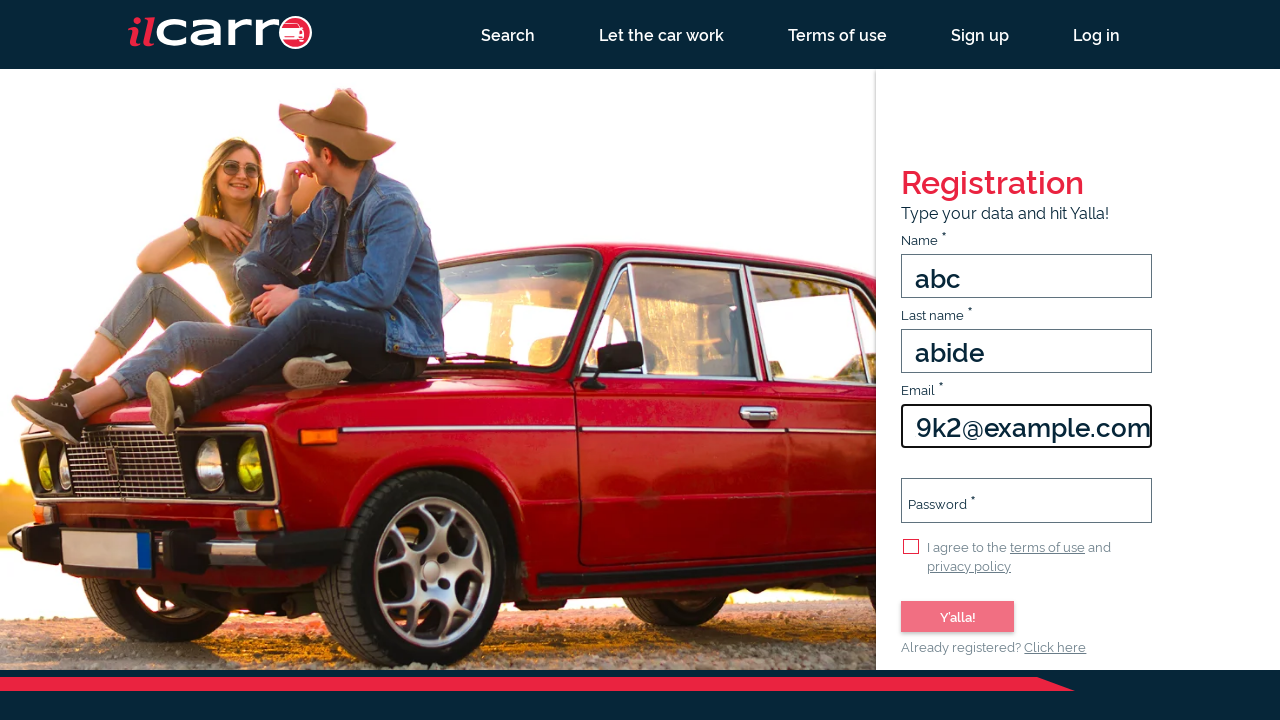

Clicked password input field at (1027, 500) on xpath=//input[@id='password']
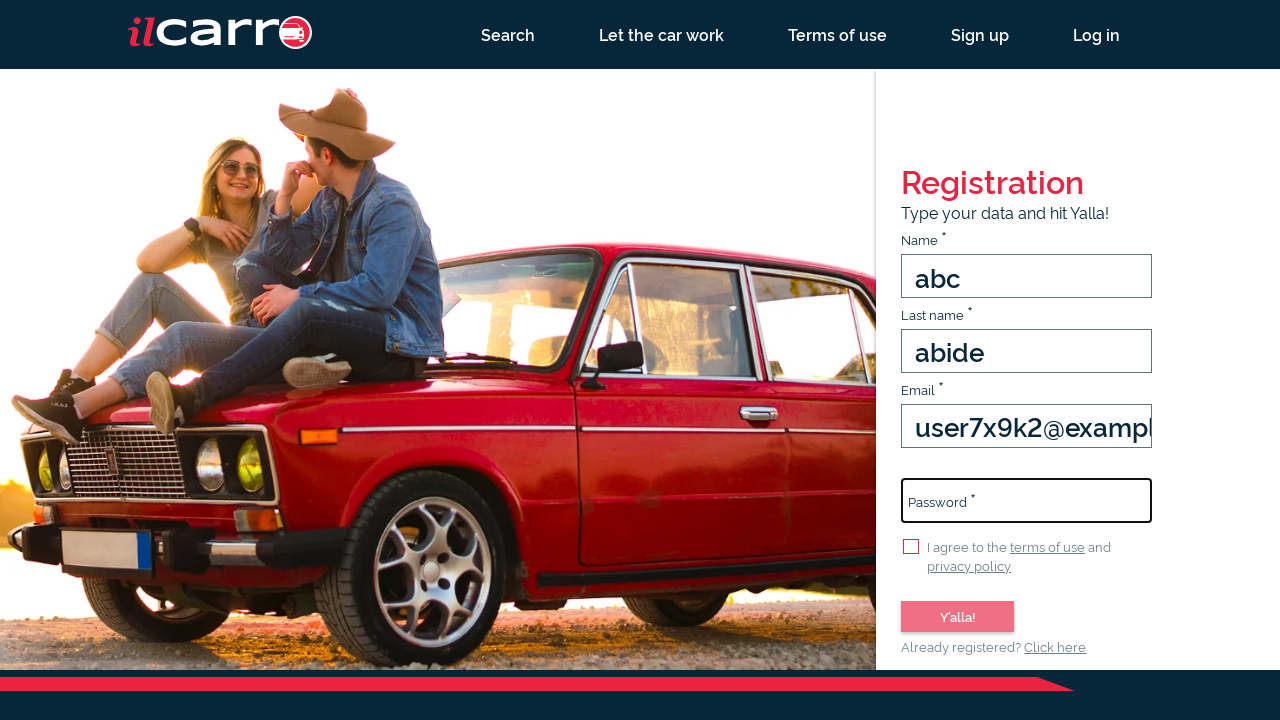

Filled password field with 'Qwerty!1' on //input[@id='password']
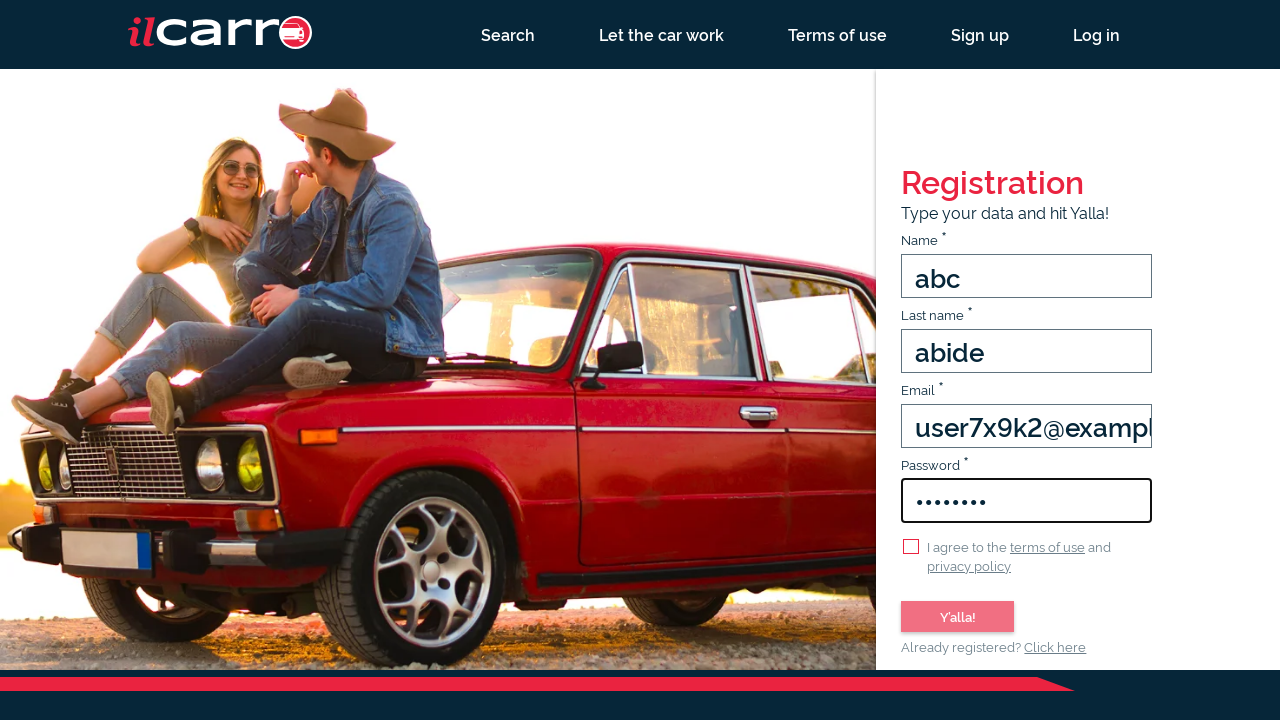

Checked terms of use checkbox
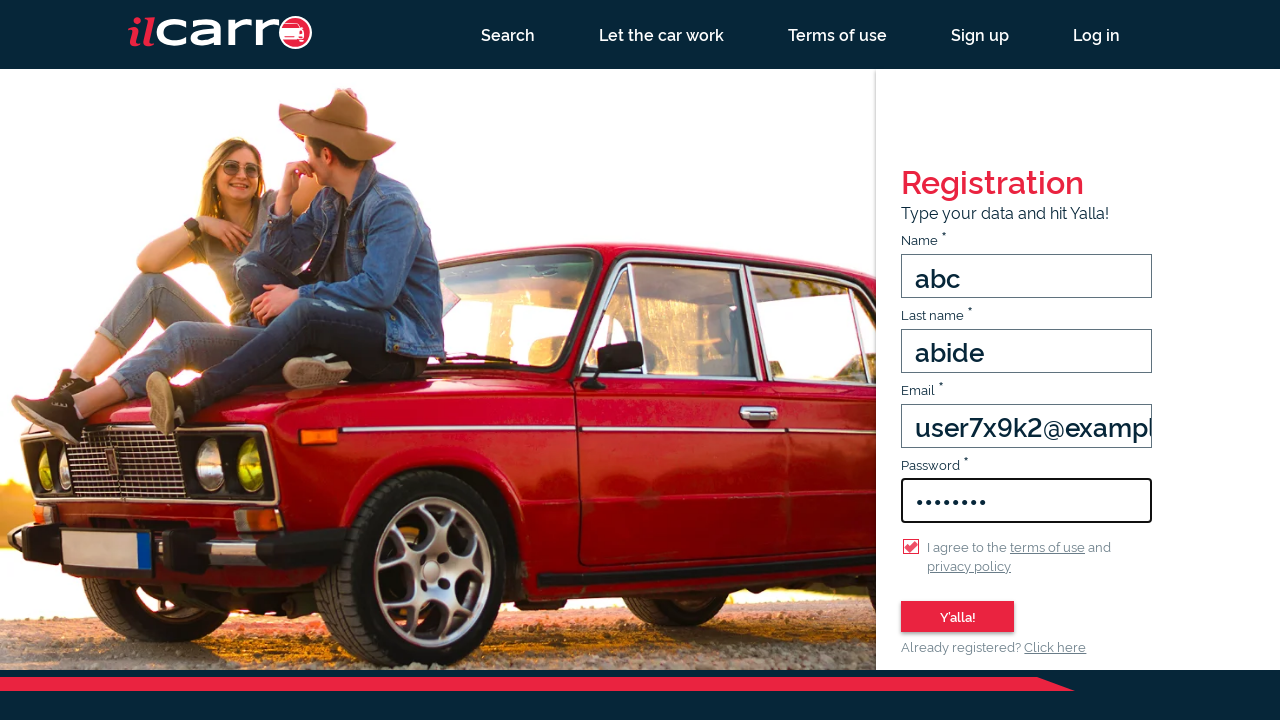

Clicked submit button to register at (958, 616) on xpath=//button[@type='submit']
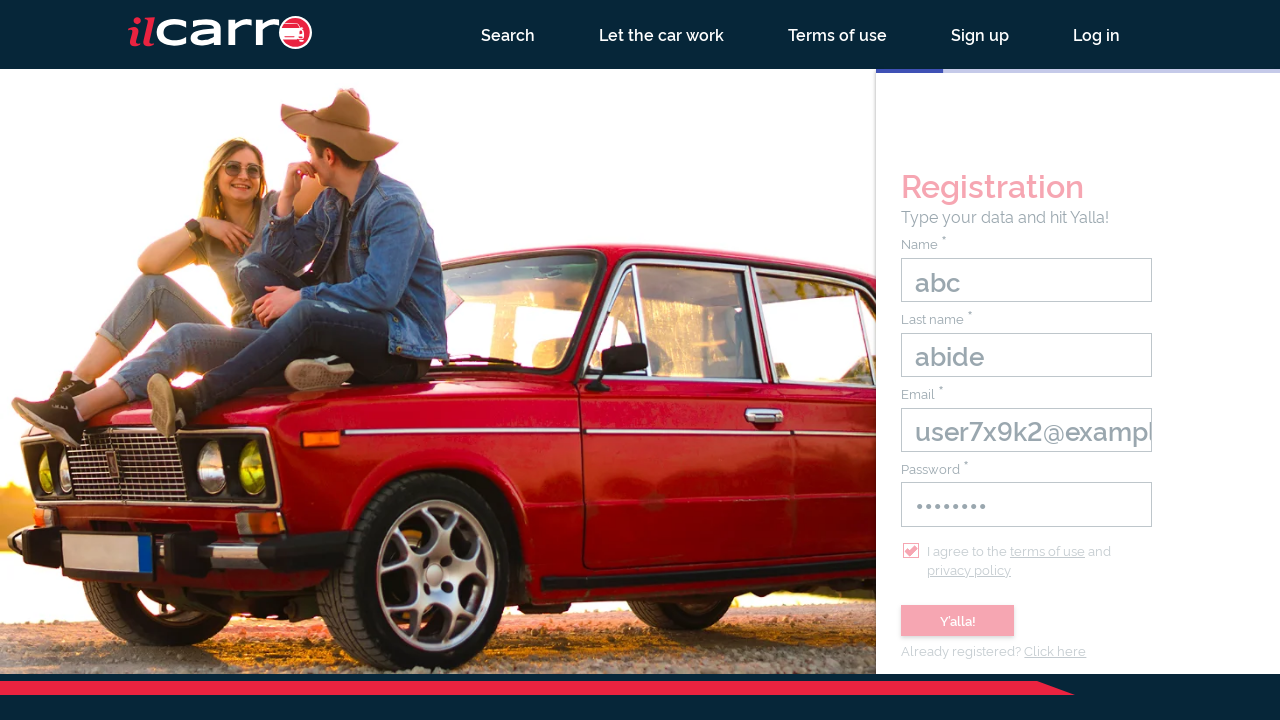

Waited for and verified registration success message displayed
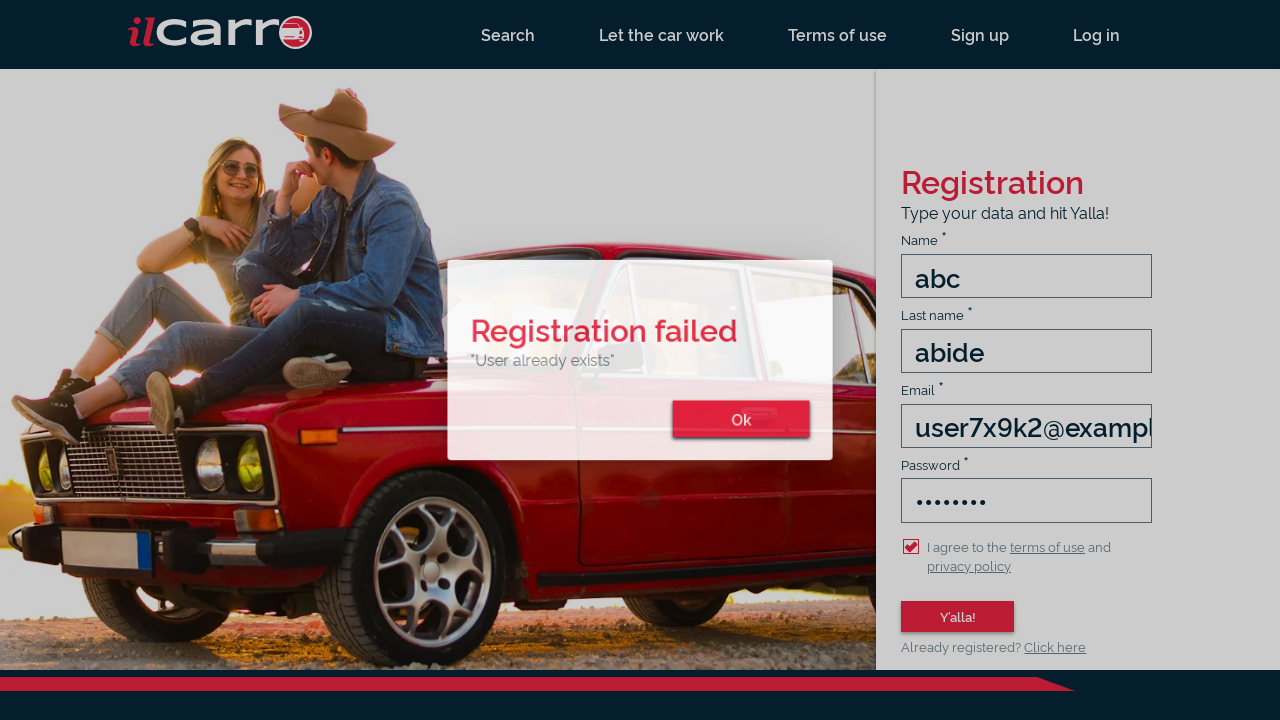

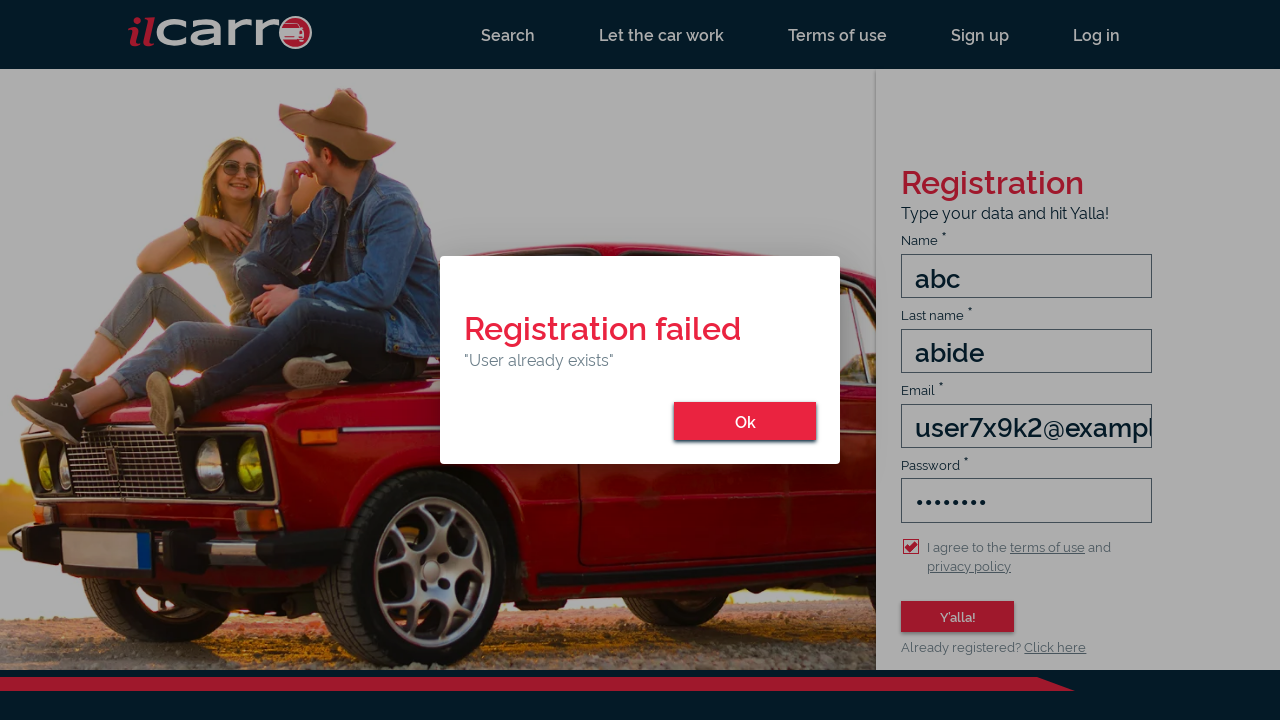